Tests handling of click actions including buttons, radio buttons, and checkboxes

Starting URL: https://testautomationpractice.blogspot.com/

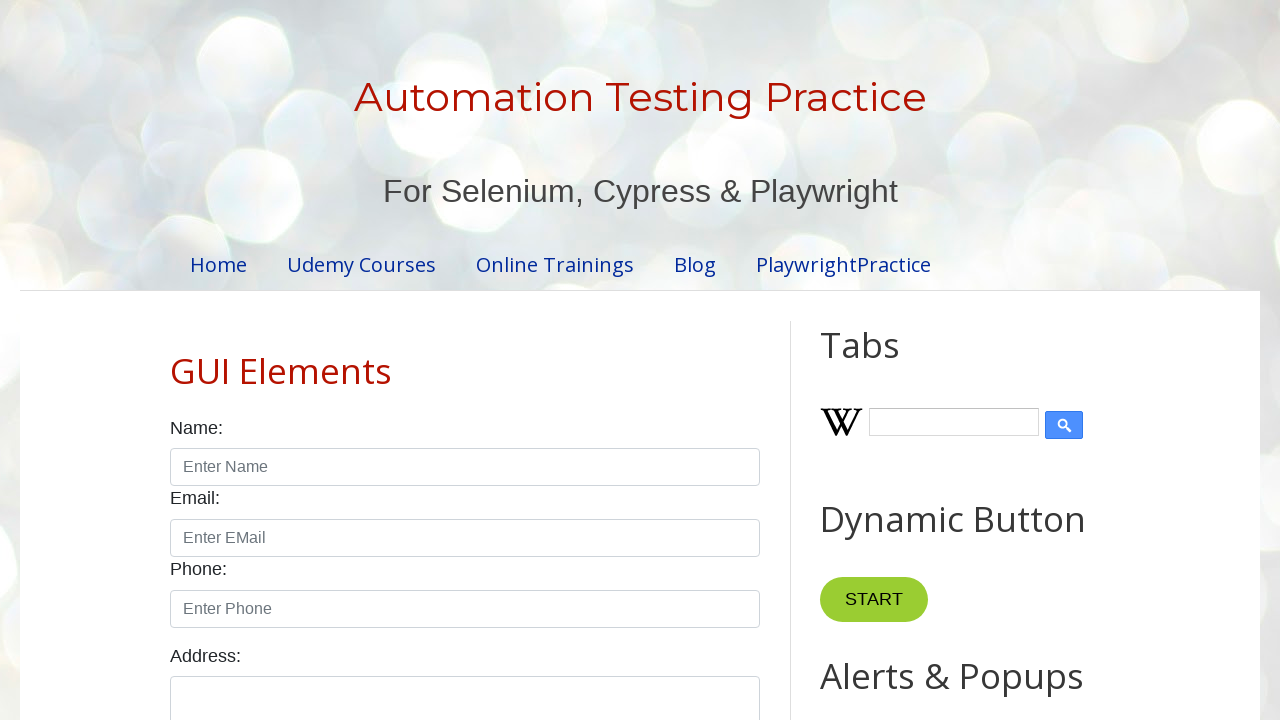

Clicked first input element in product table at (651, 361) on (//*[@id="productTable"]//input)[1]
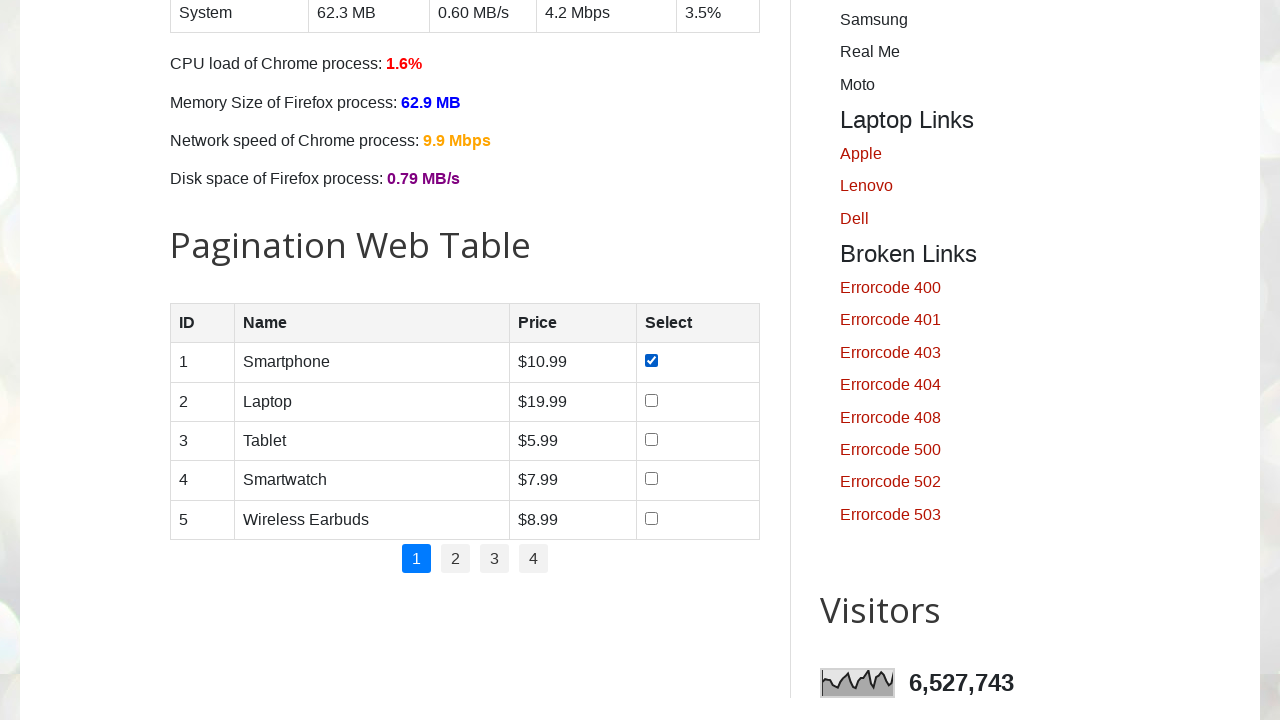

Clicked second input element in product table at (651, 400) on (//*[@id="productTable"]//input)[2]
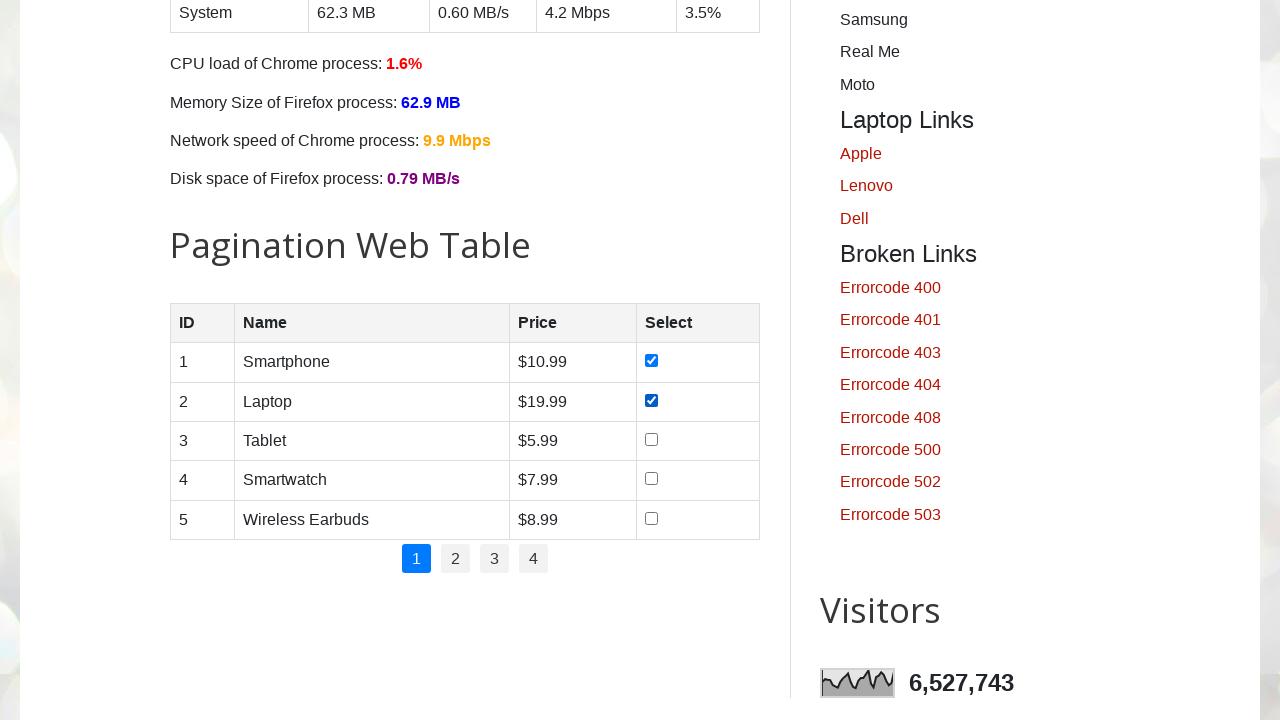

Checked male radio button at (176, 360) on [id="male"]
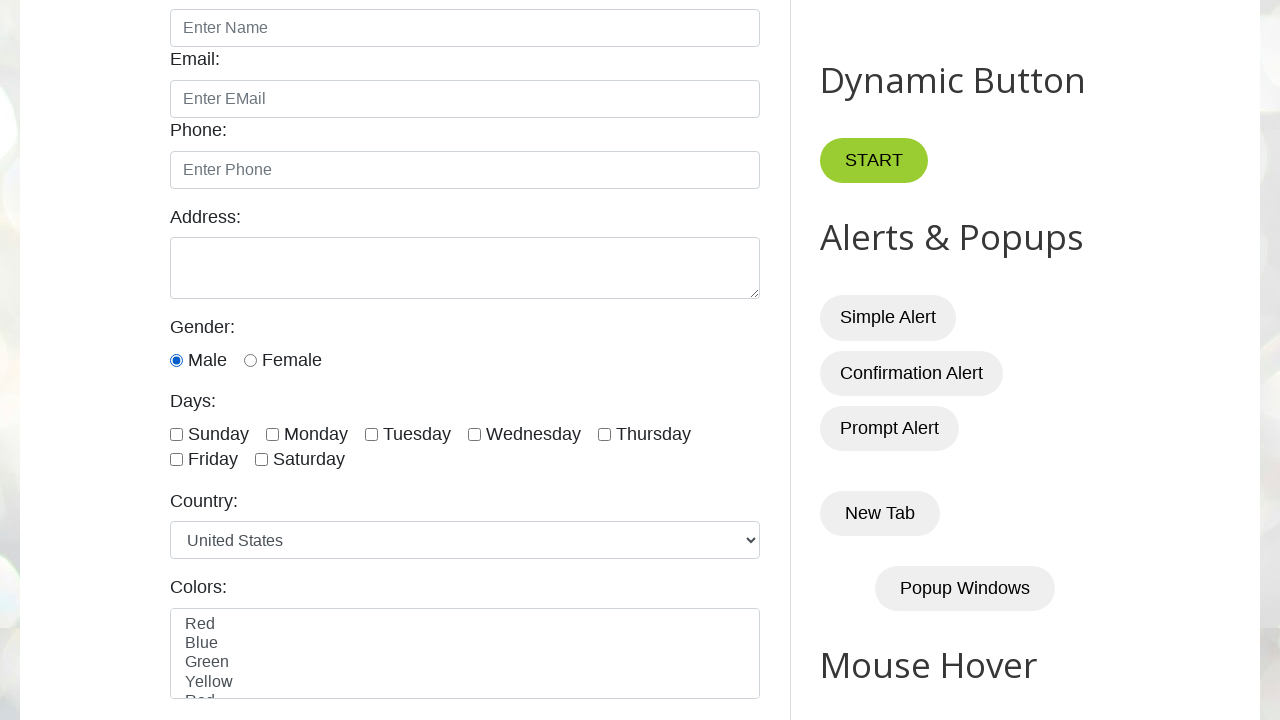

Checked female radio button at (250, 360) on [id="female"]
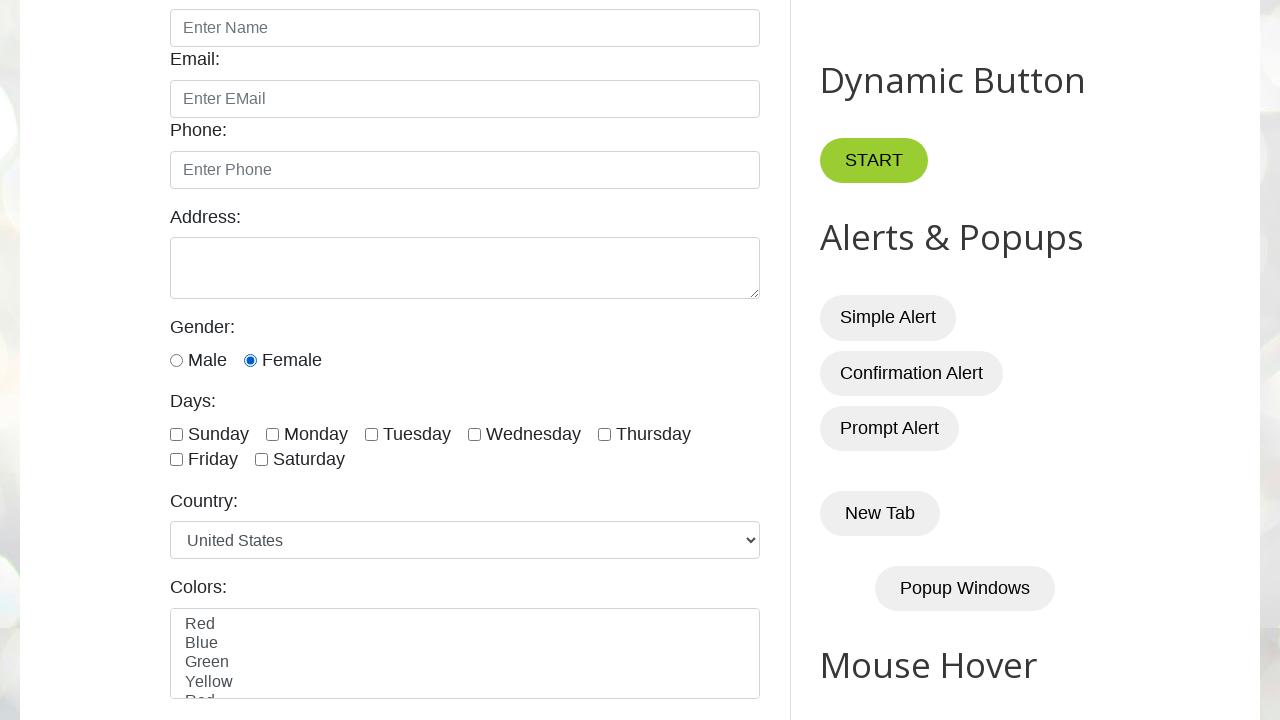

Checked Sunday checkbox at (176, 434) on [id="sunday"]
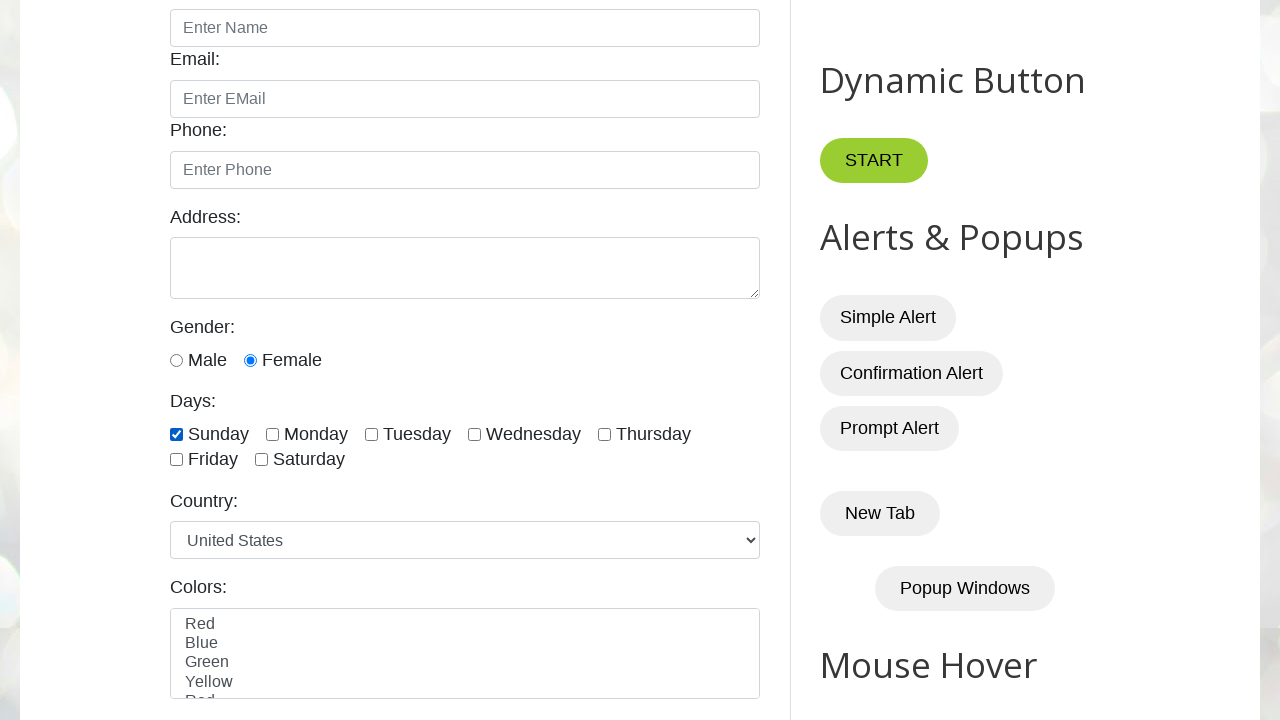

Checked Monday checkbox at (272, 434) on [id="monday"]
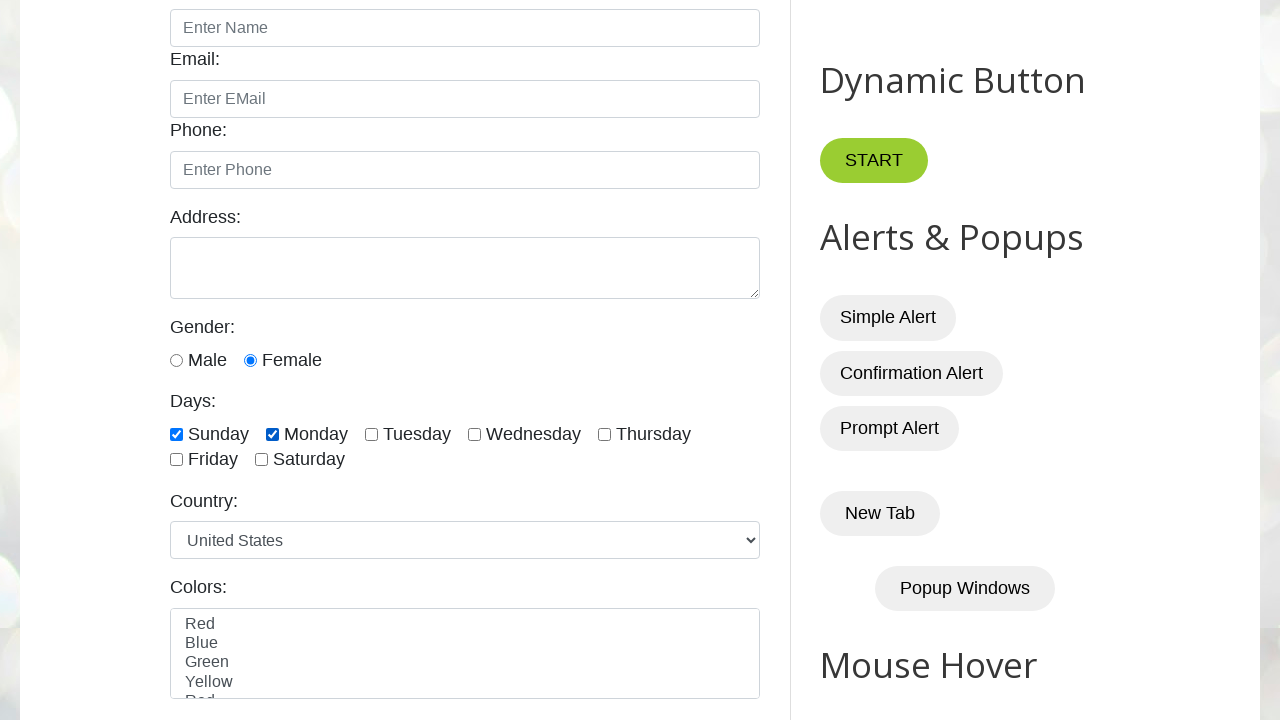

Unchecked Monday checkbox at (272, 434) on [id="monday"]
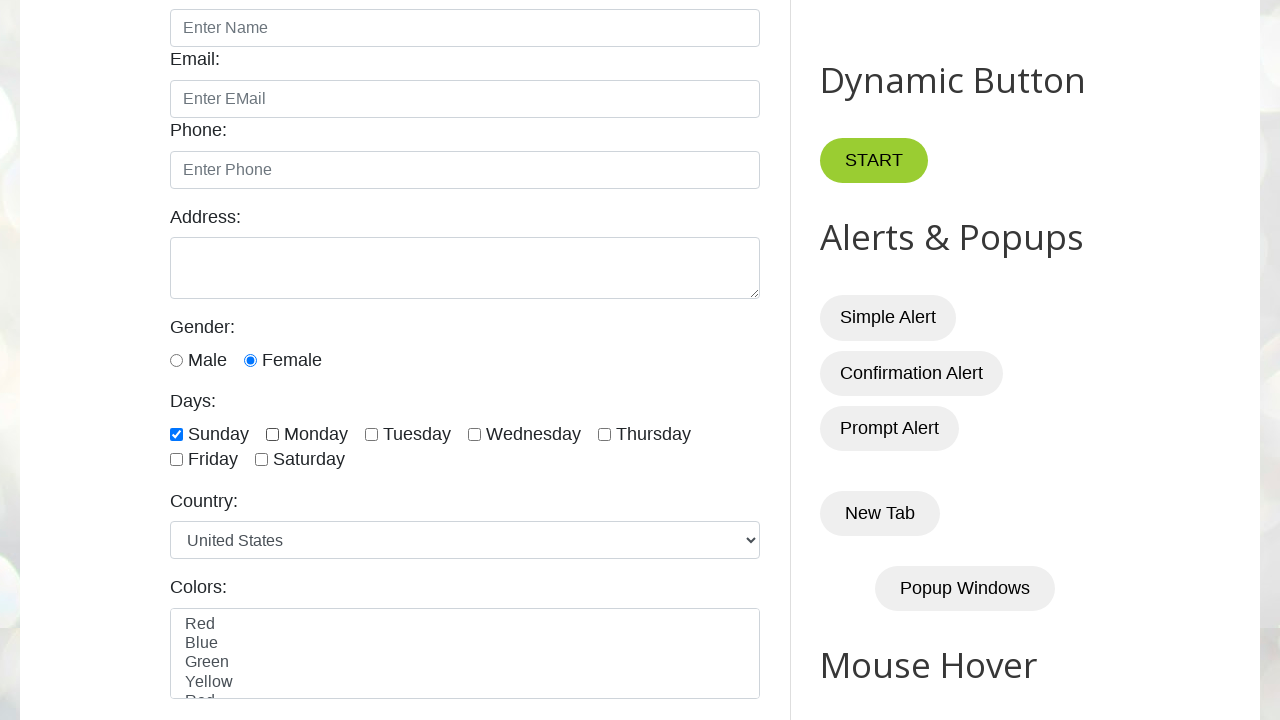

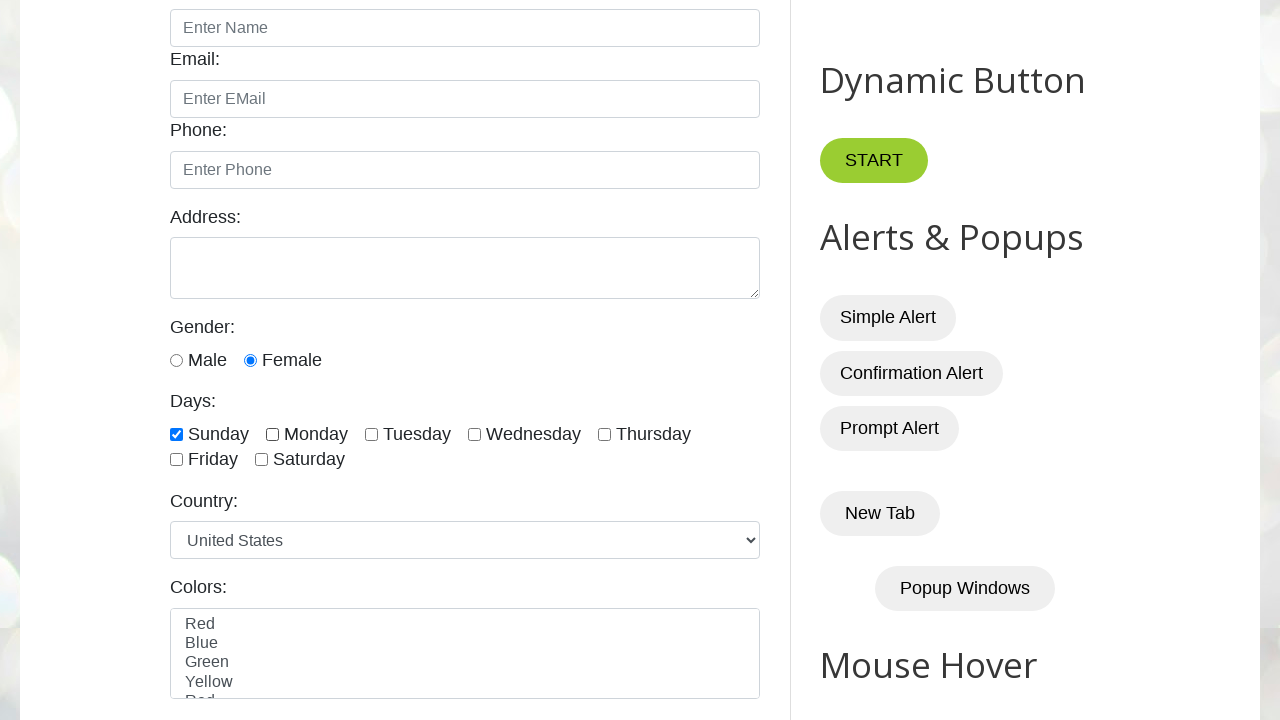